Verifies that the Company column contains all expected company names

Starting URL: https://www.w3schools.com/html/tryit.asp?filename=tryhtml_table_intro

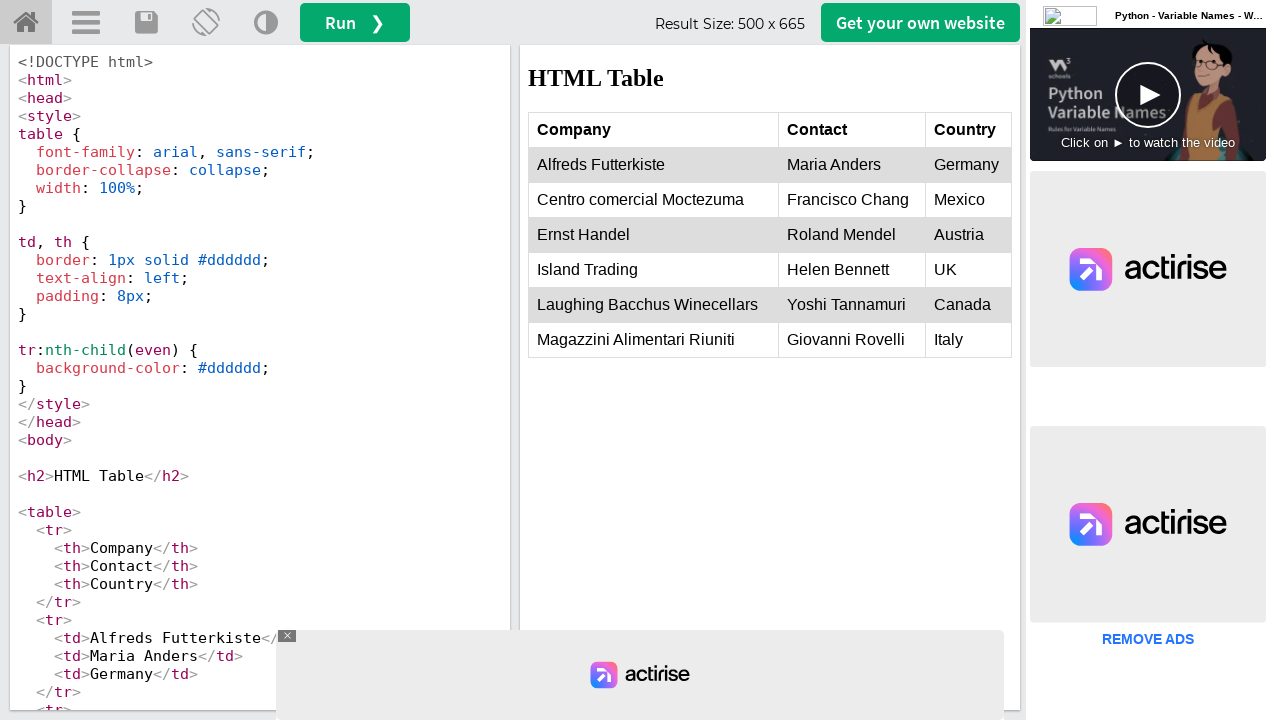

Navigated to W3Schools HTML table example page
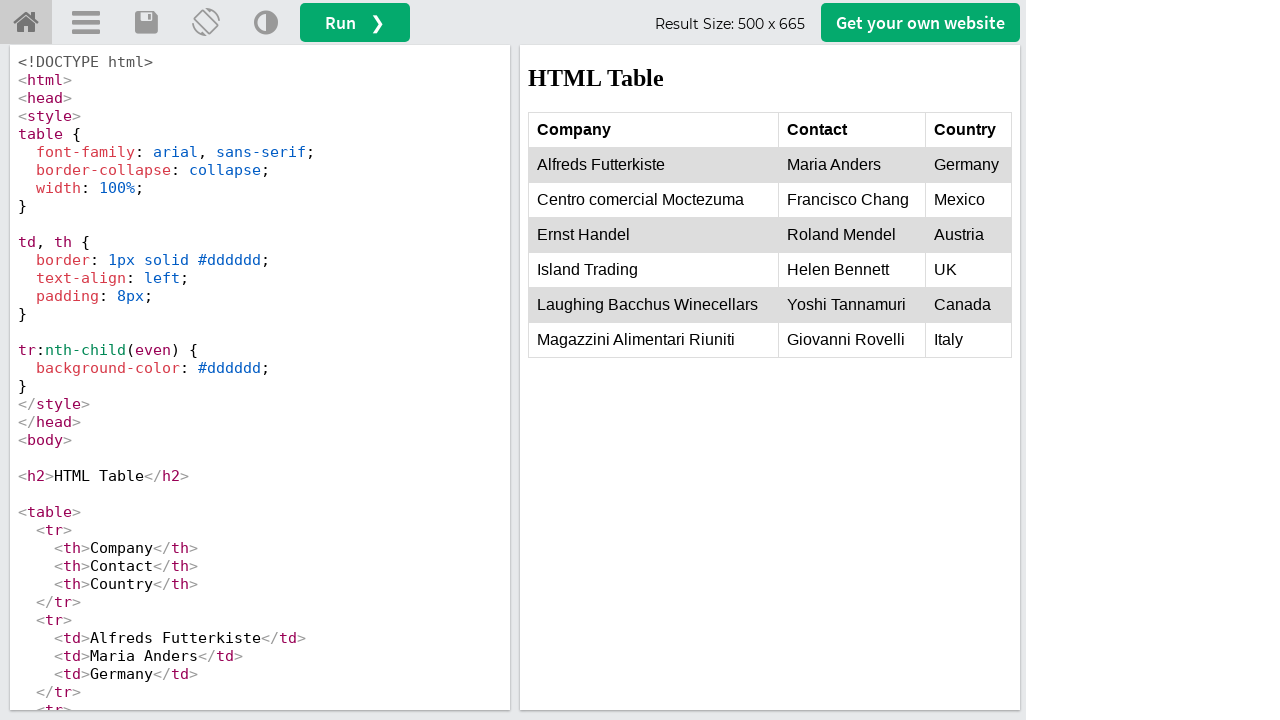

Located the iframe containing the table result
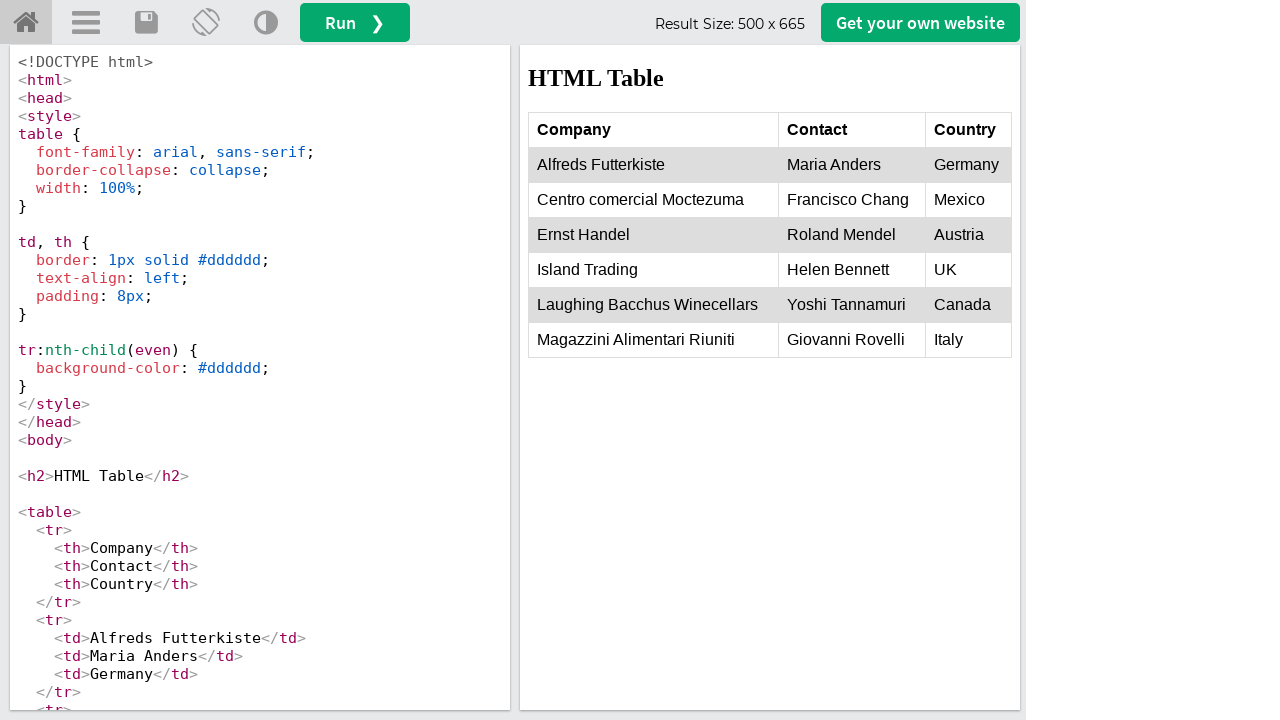

Table element loaded and is visible
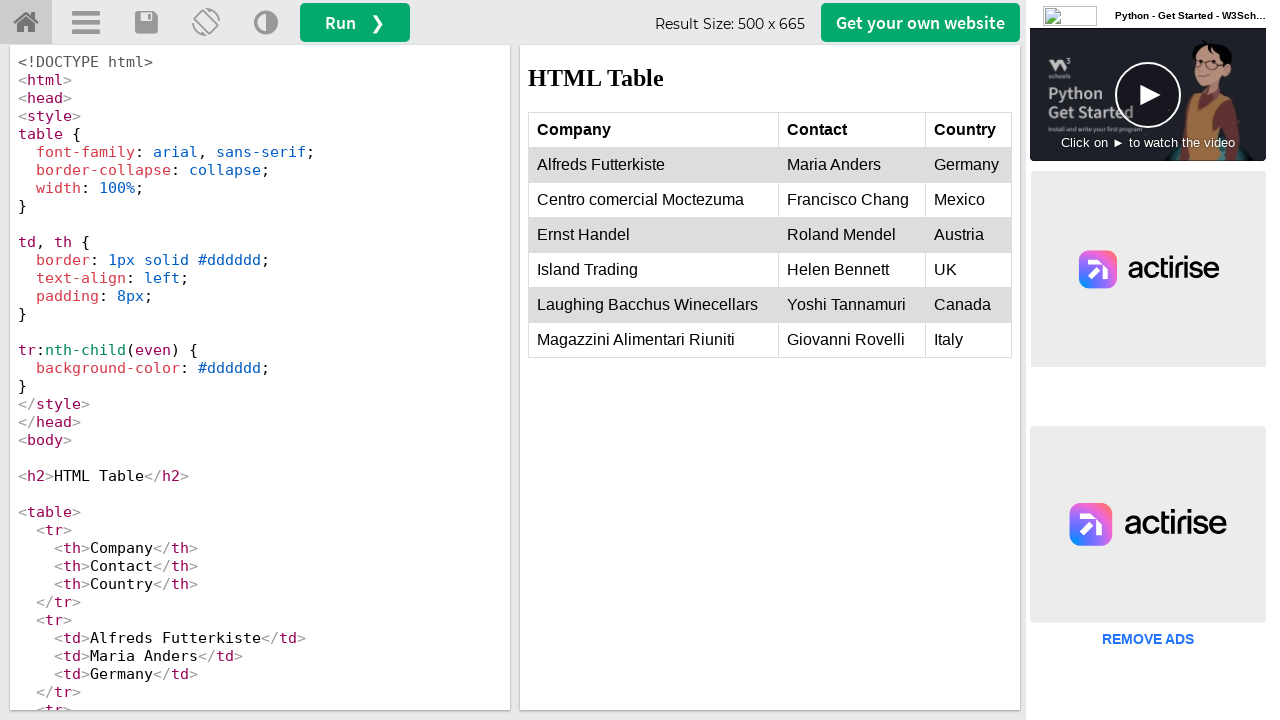

Extracted all company names from the first column of the table
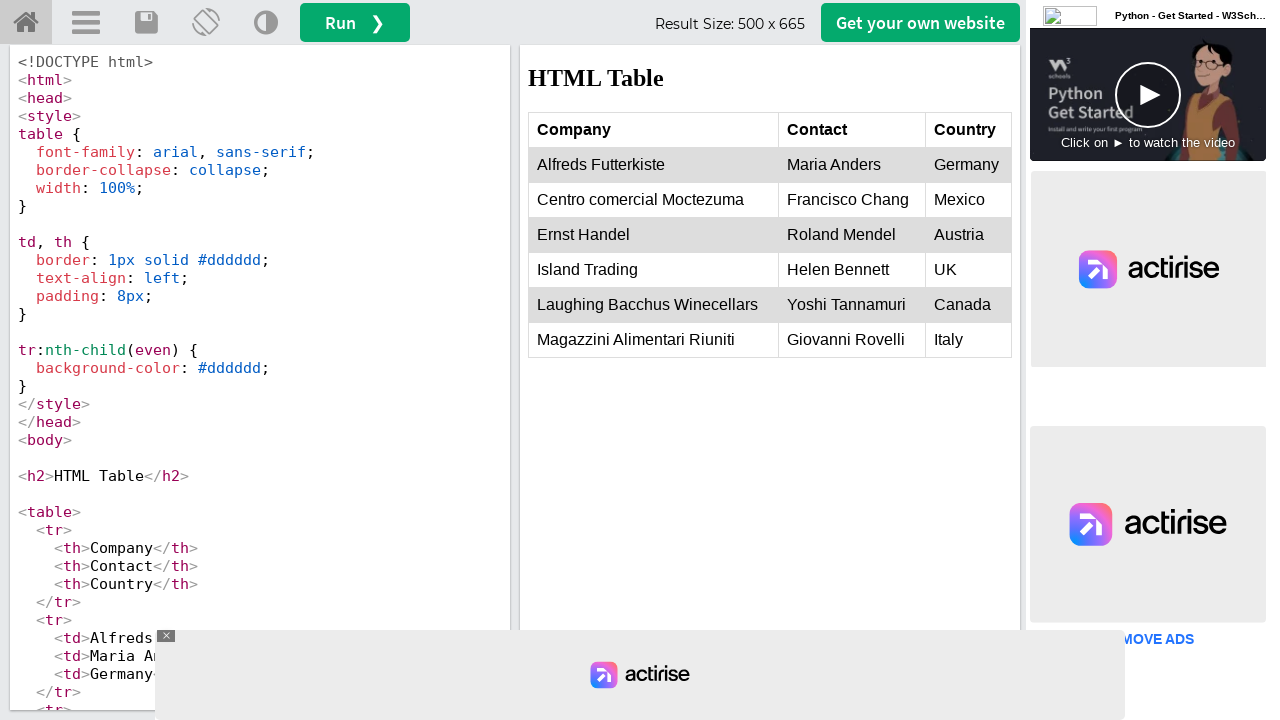

Defined expected company names list
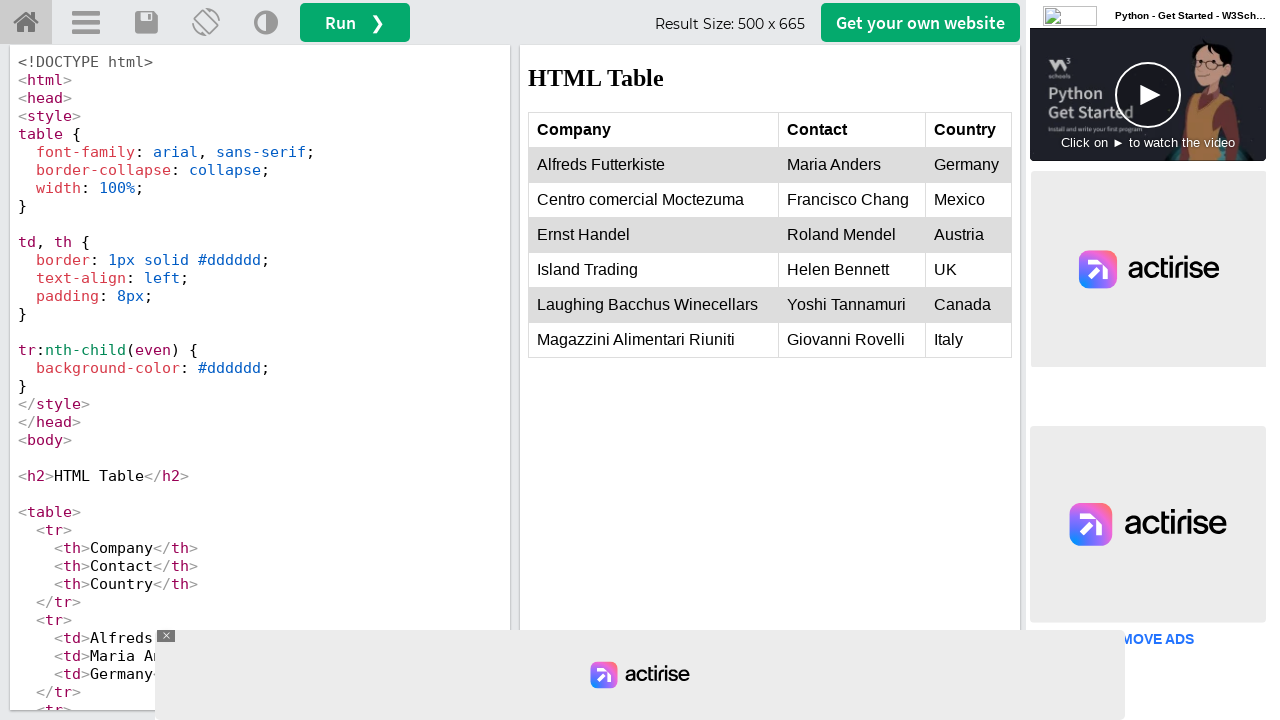

Verified that extracted company names match expected companies
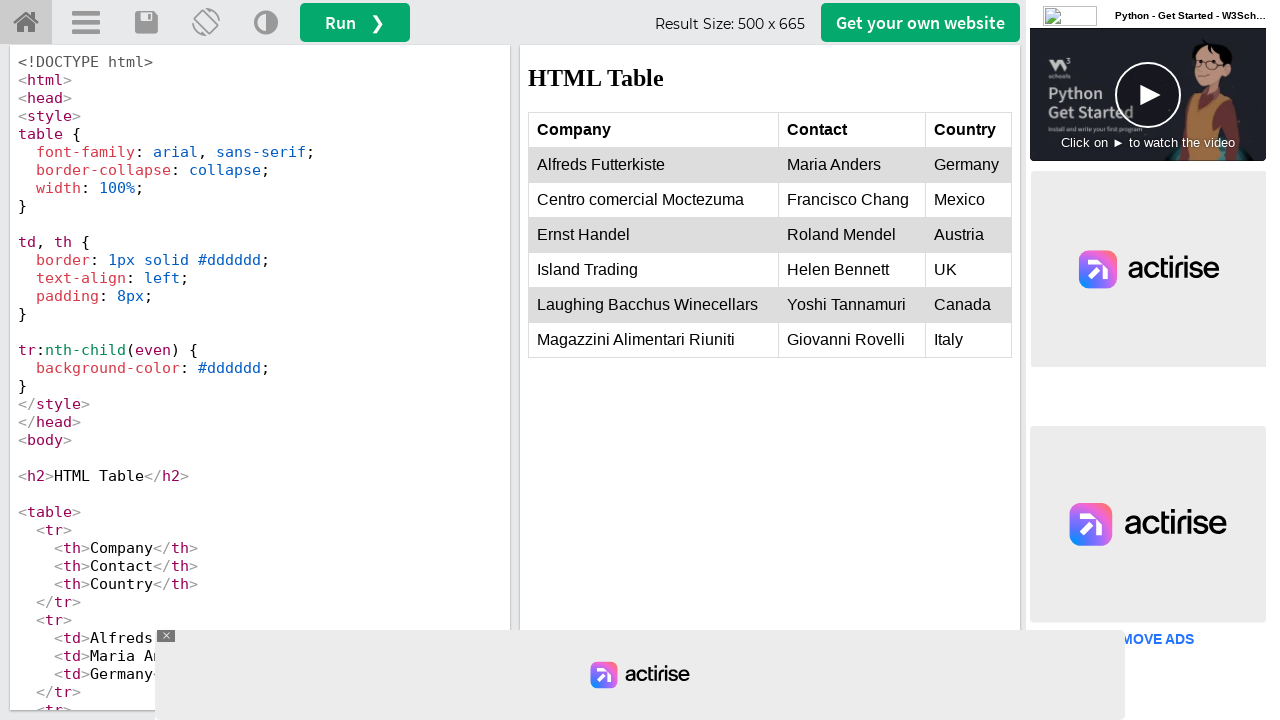

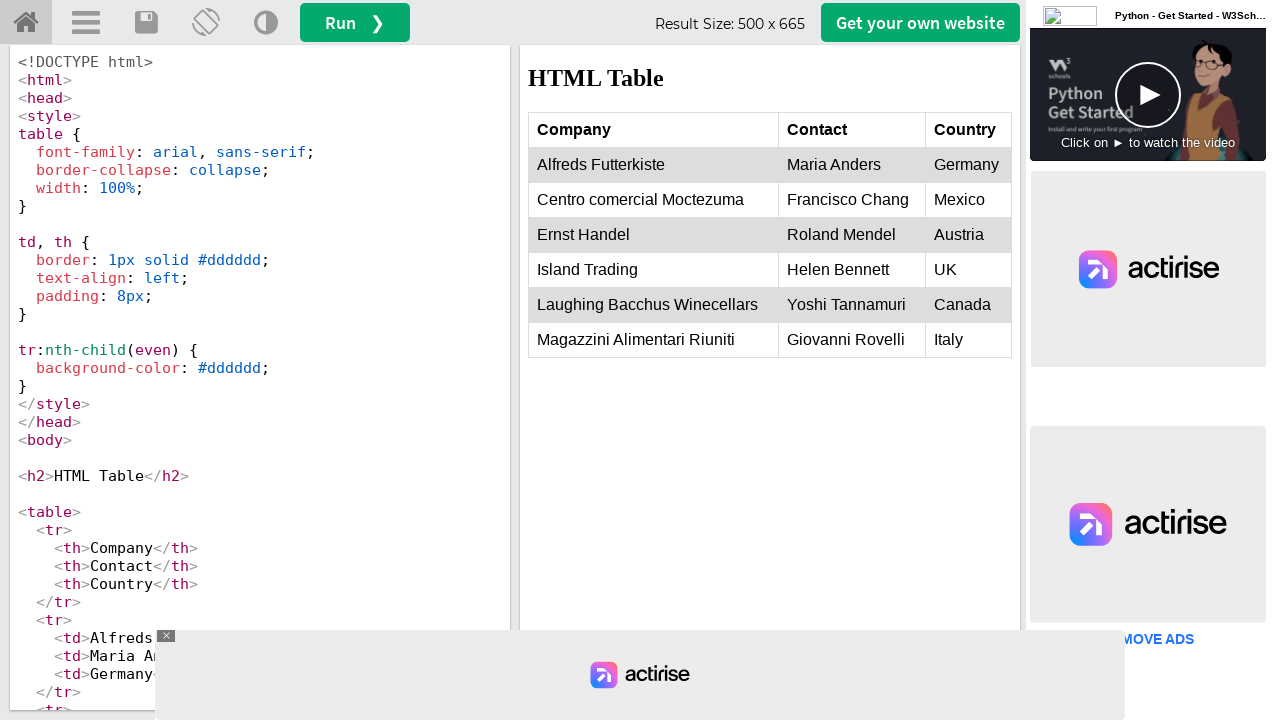